Tests navigation to a product category and verifies Add to Cart button is displayed

Starting URL: https://www.demoblaze.com

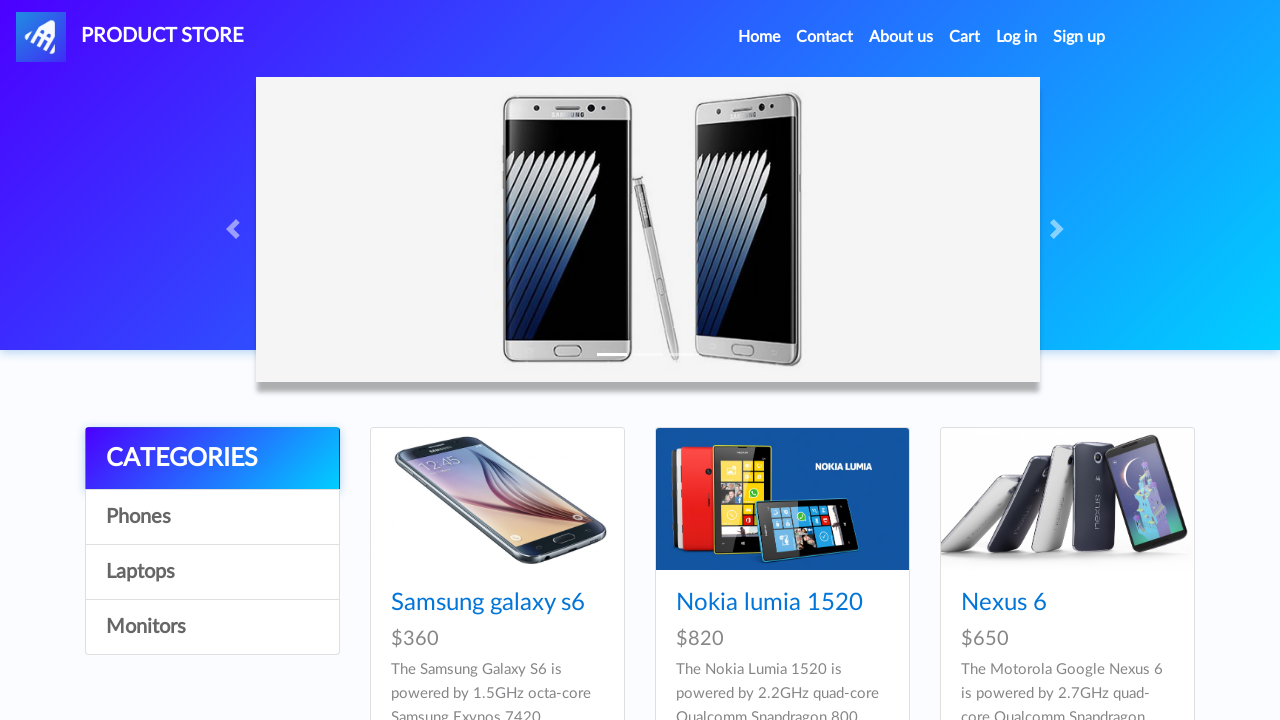

Clicked on product category (4th item in list) at (212, 627) on div.list-group a:nth-child(4)
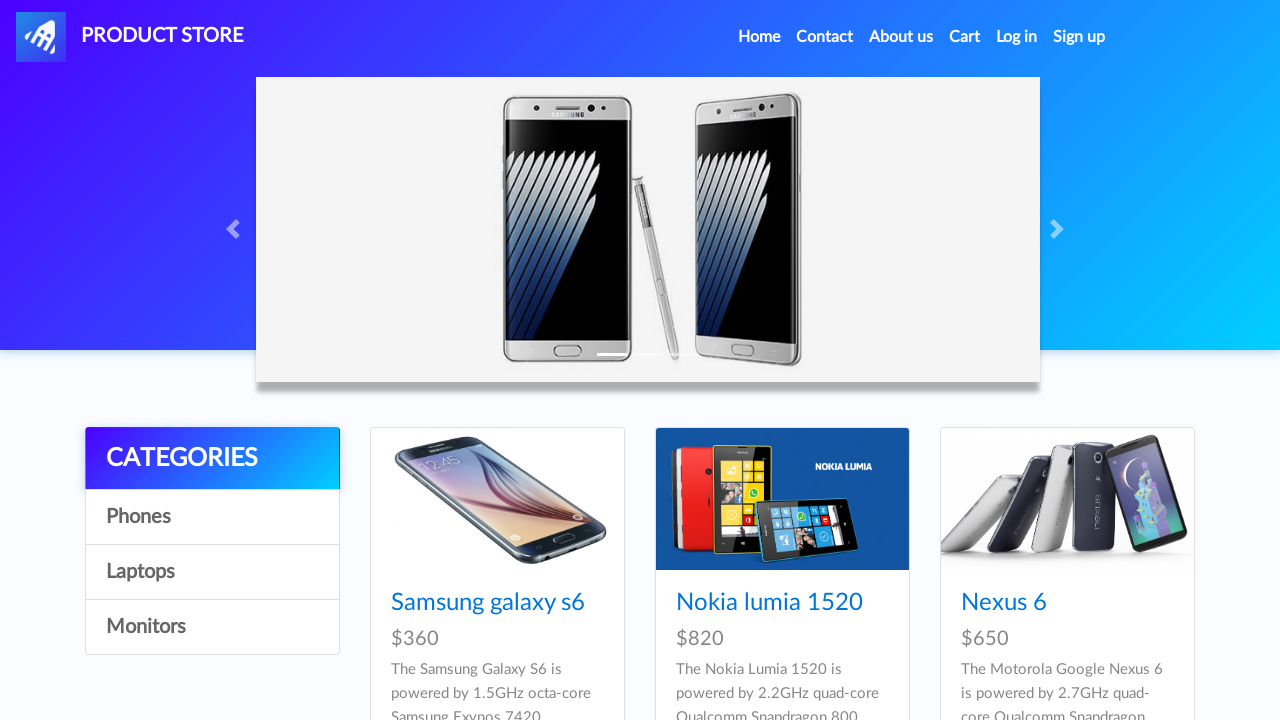

Clicked on specific product (idp_=10) at (484, 603) on div.card-block h4 a[href='prod.html?idp_=10']
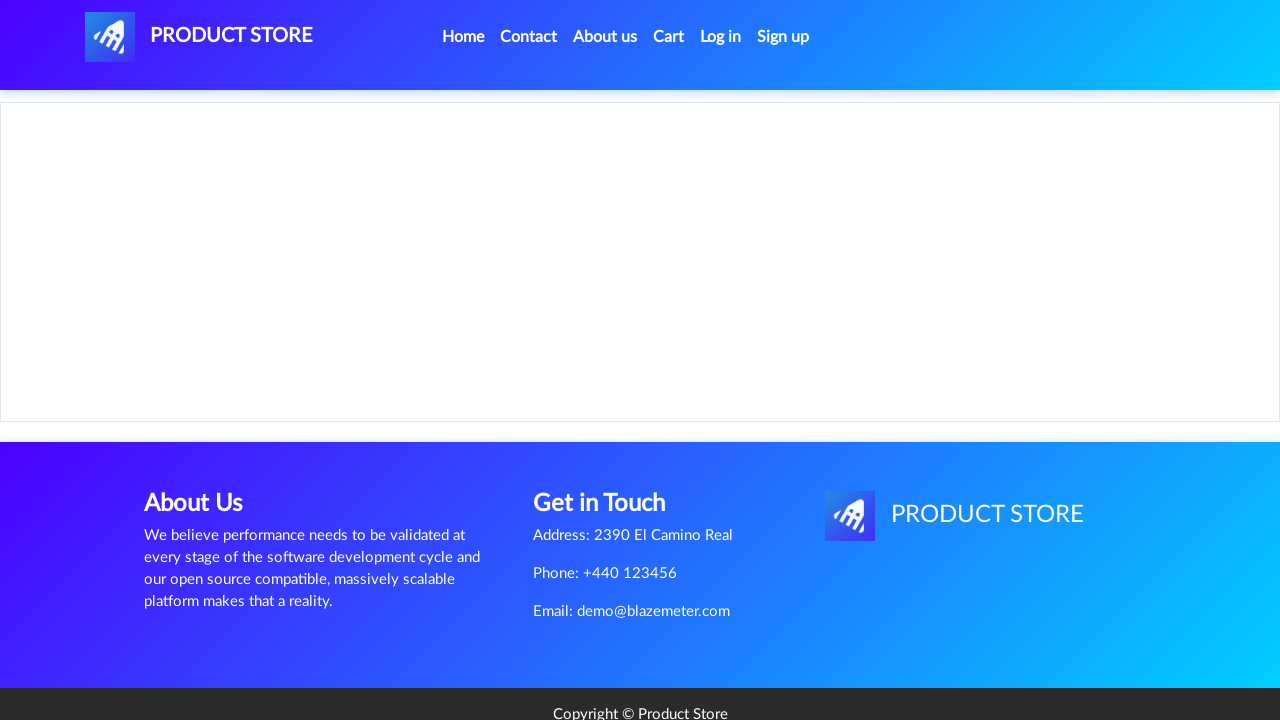

Add to Cart button is displayed and verified
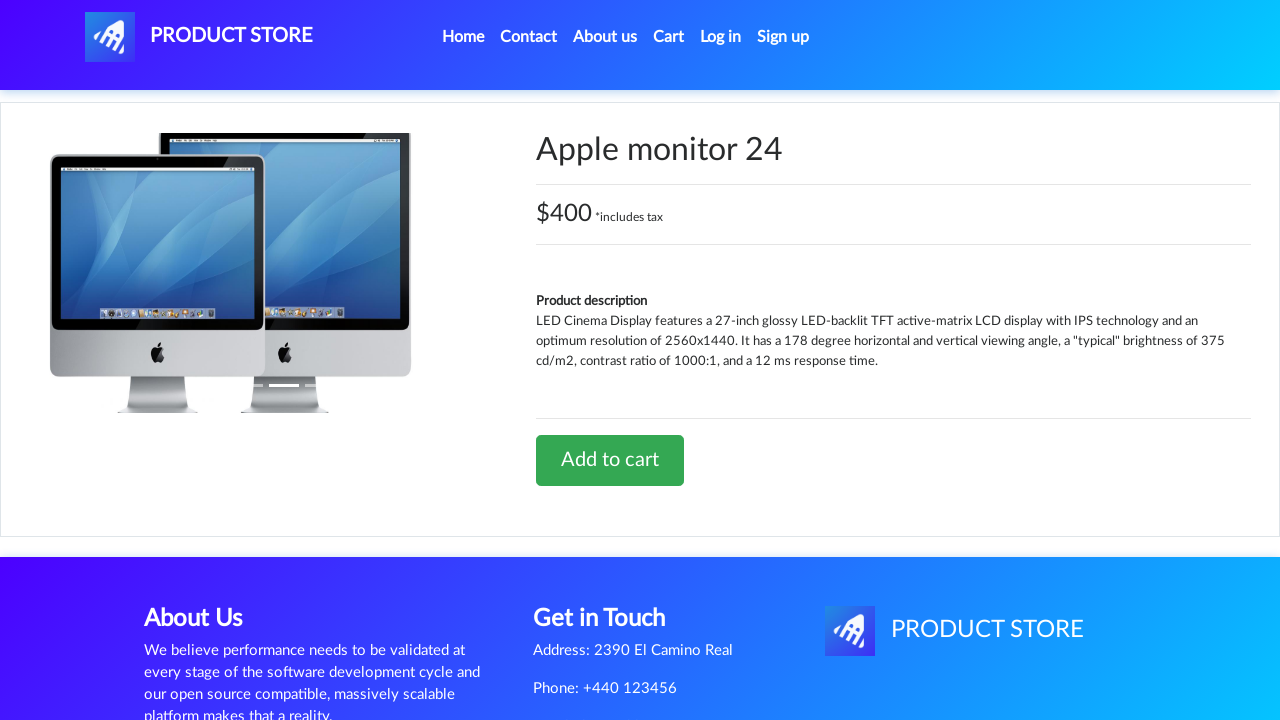

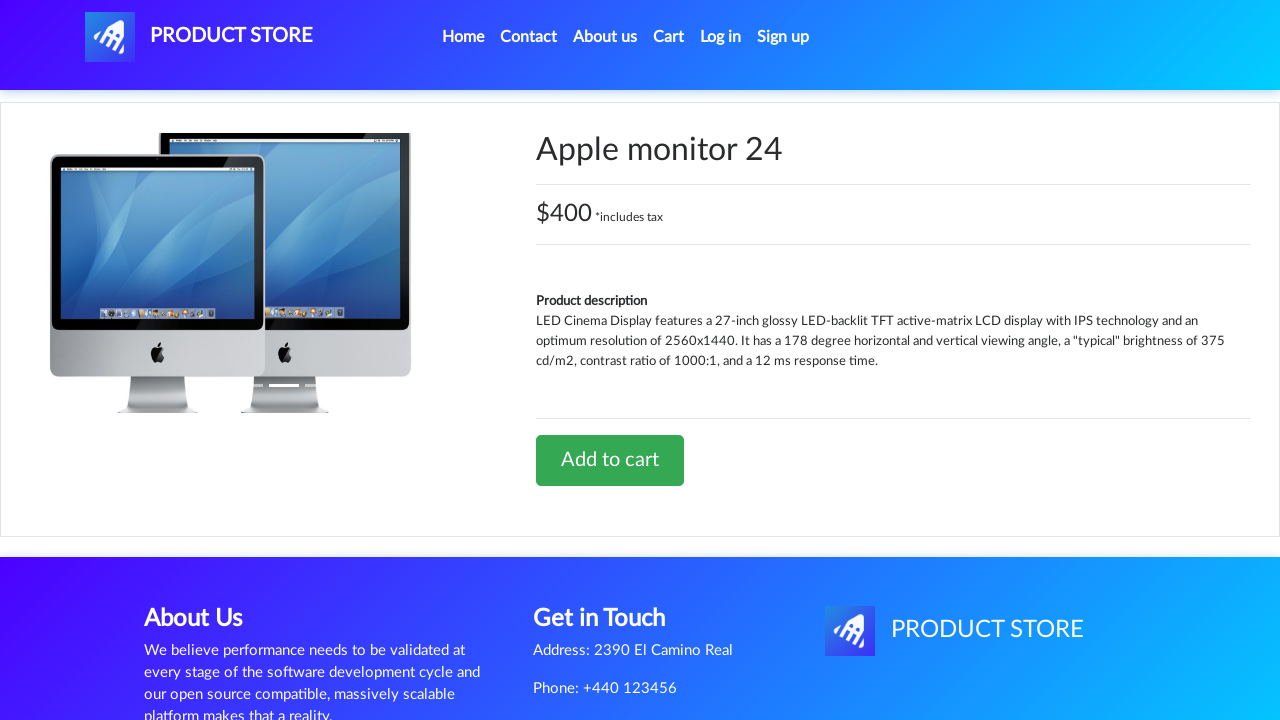